Tests login form validation by entering only an incorrect password without username and verifying username required error

Starting URL: https://www.saucedemo.com/

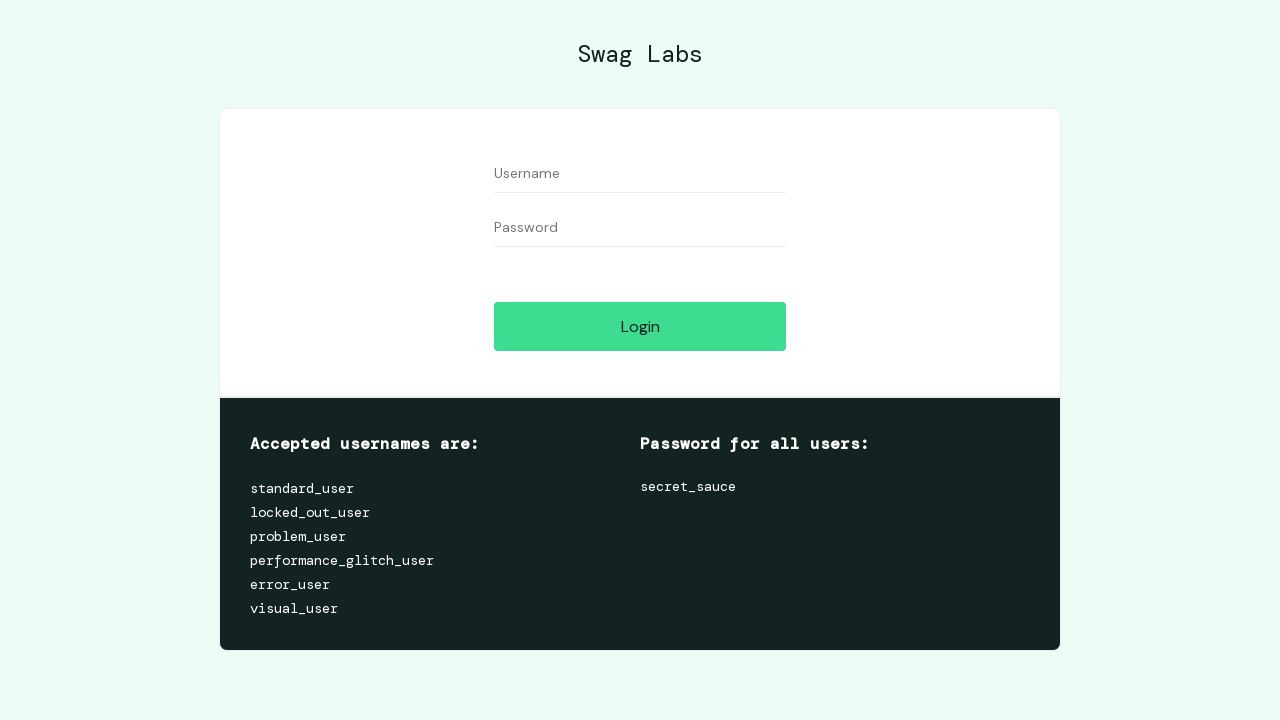

Filled password field with 'badpassword999' without entering username on #password
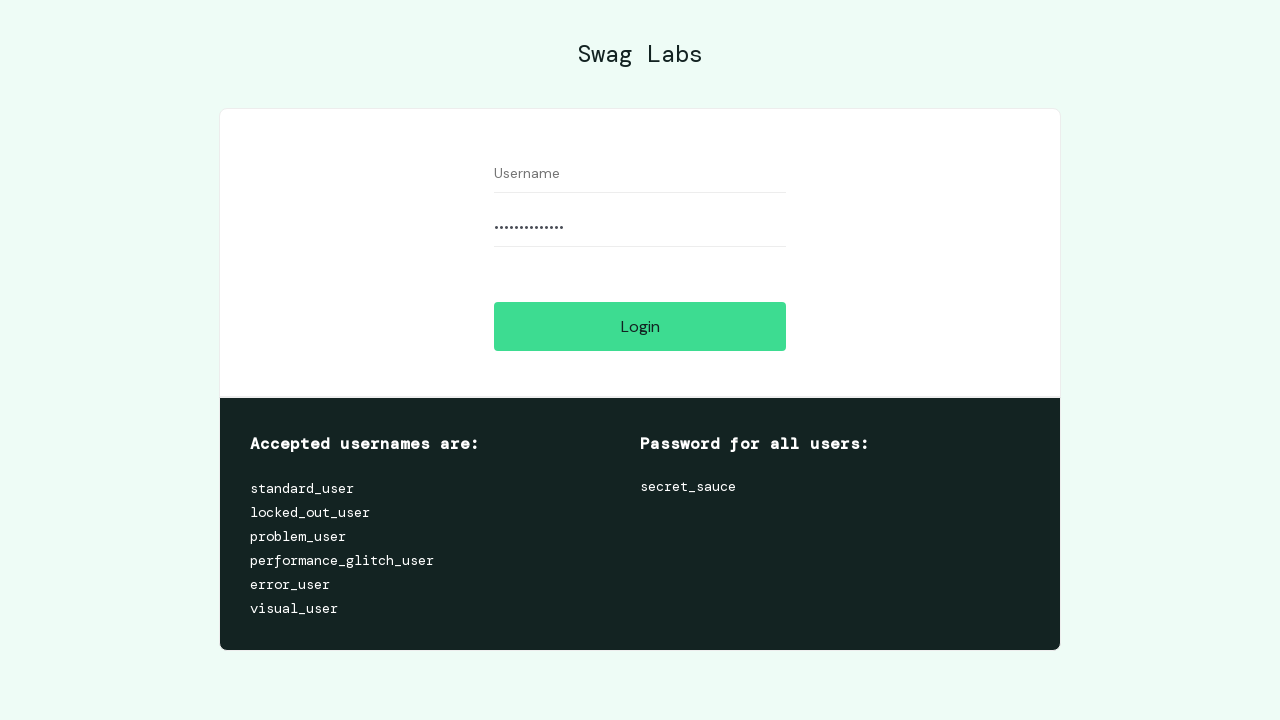

Clicked login button at (640, 326) on #login-button
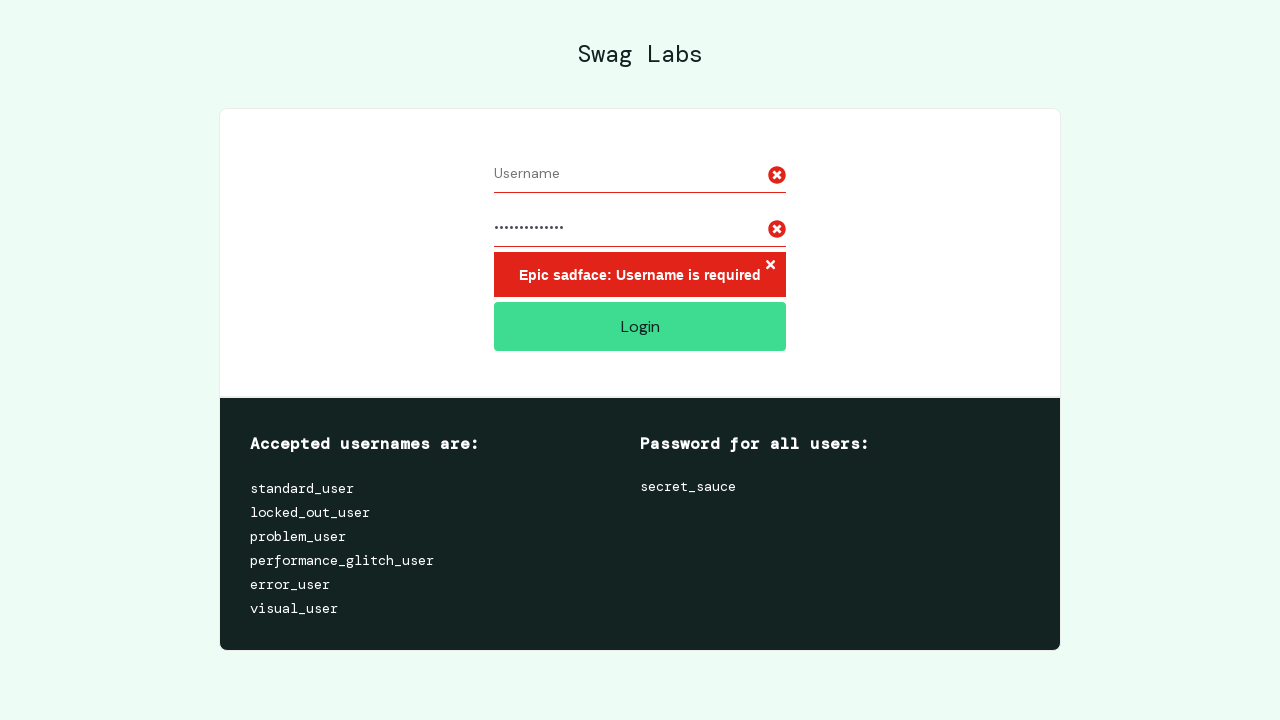

Retrieved error message from login form
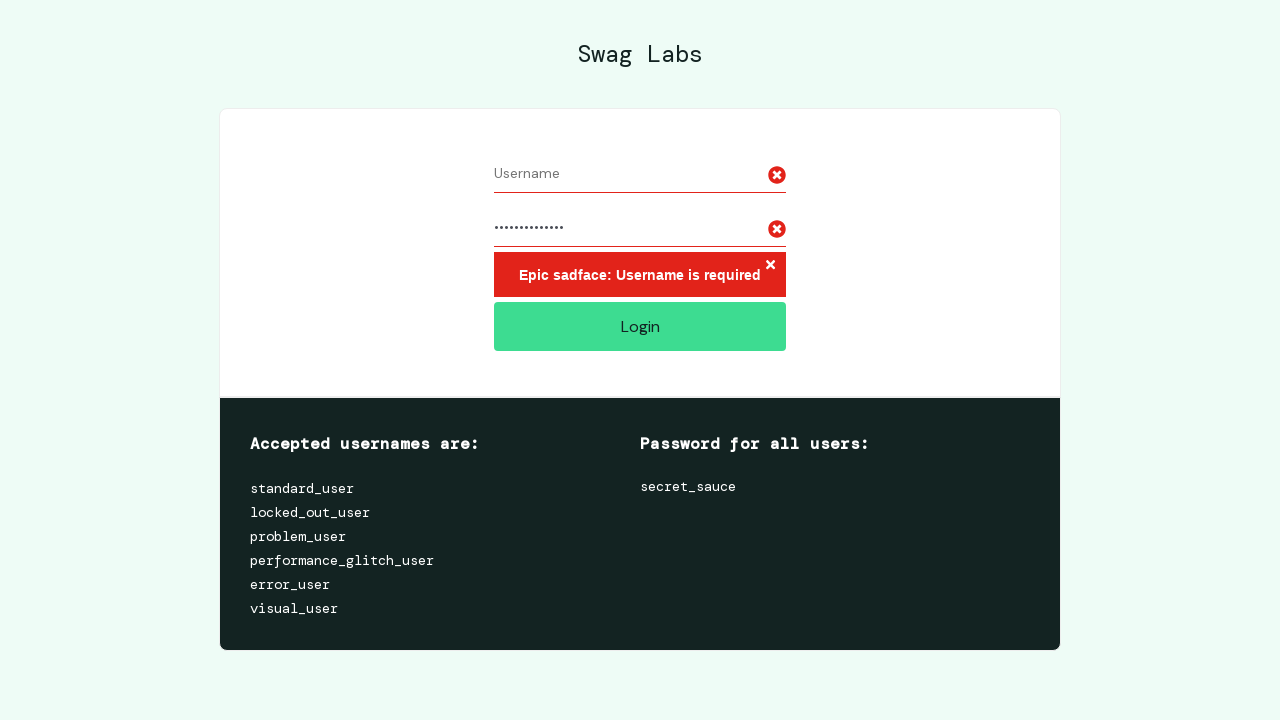

Verified that error message displays 'Epic sadface: Username is required'
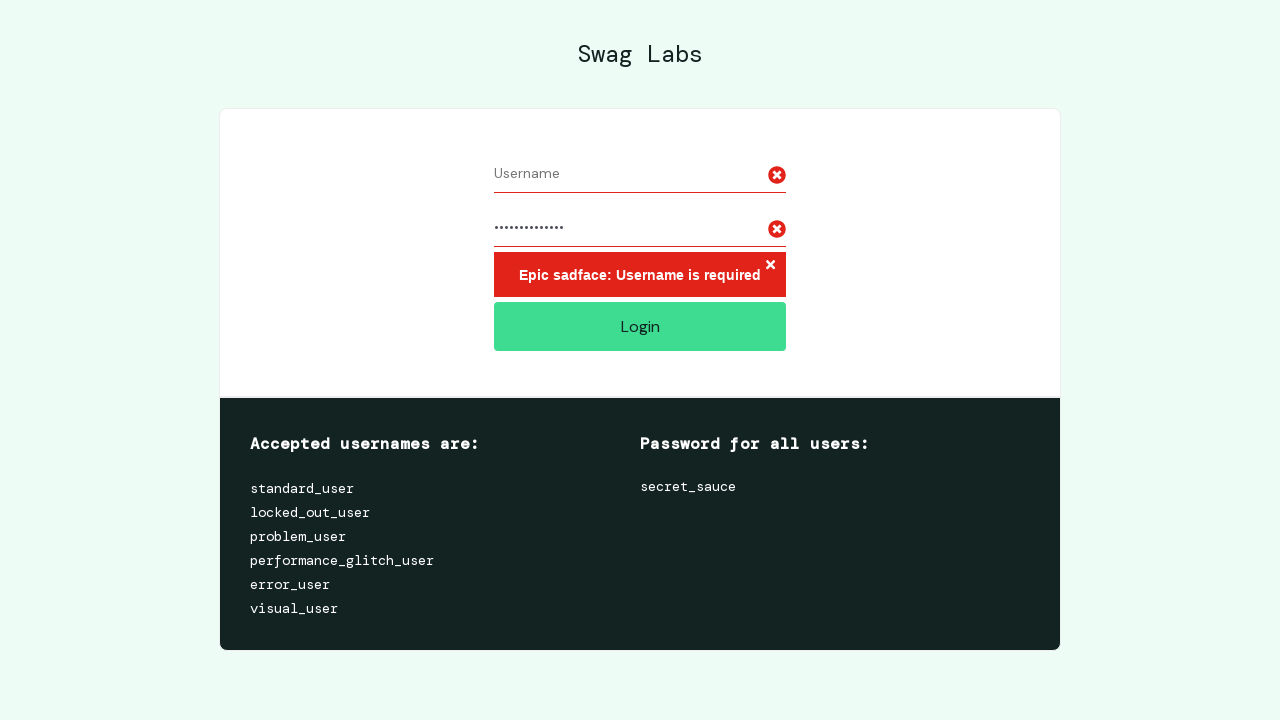

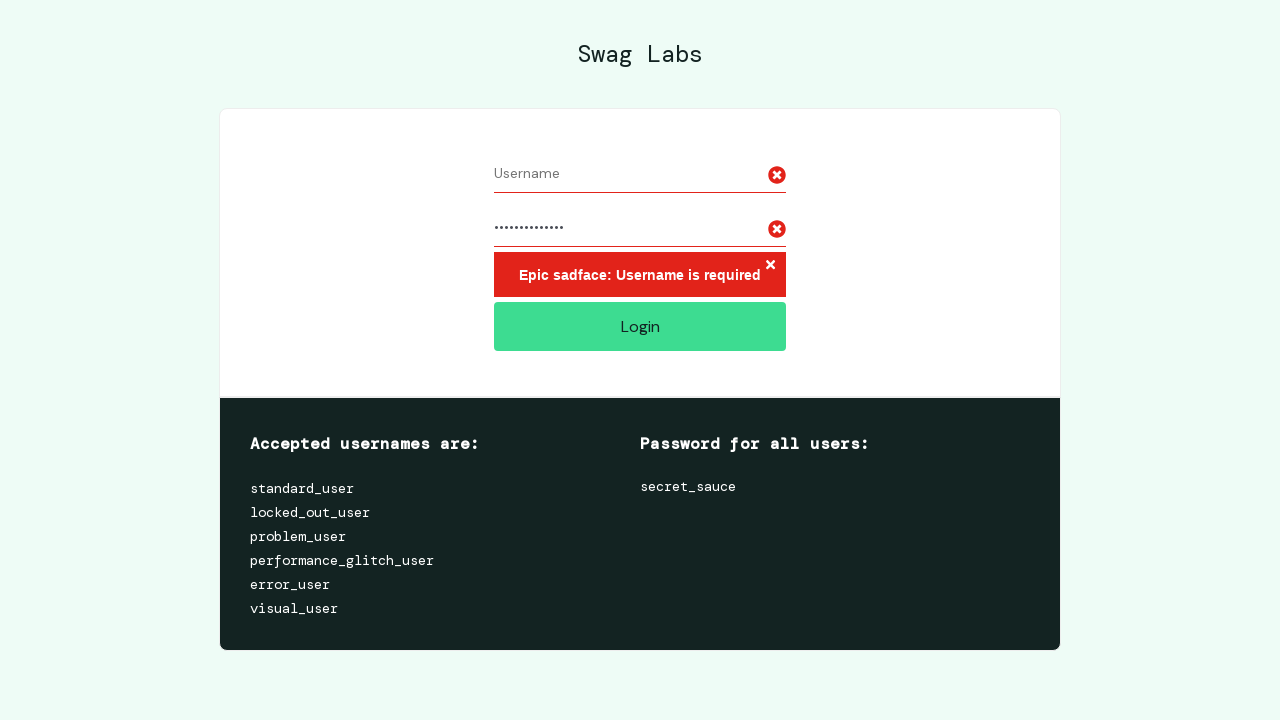